Navigates to the Form Authentication page and verifies the Login Page heading text

Starting URL: https://the-internet.herokuapp.com/

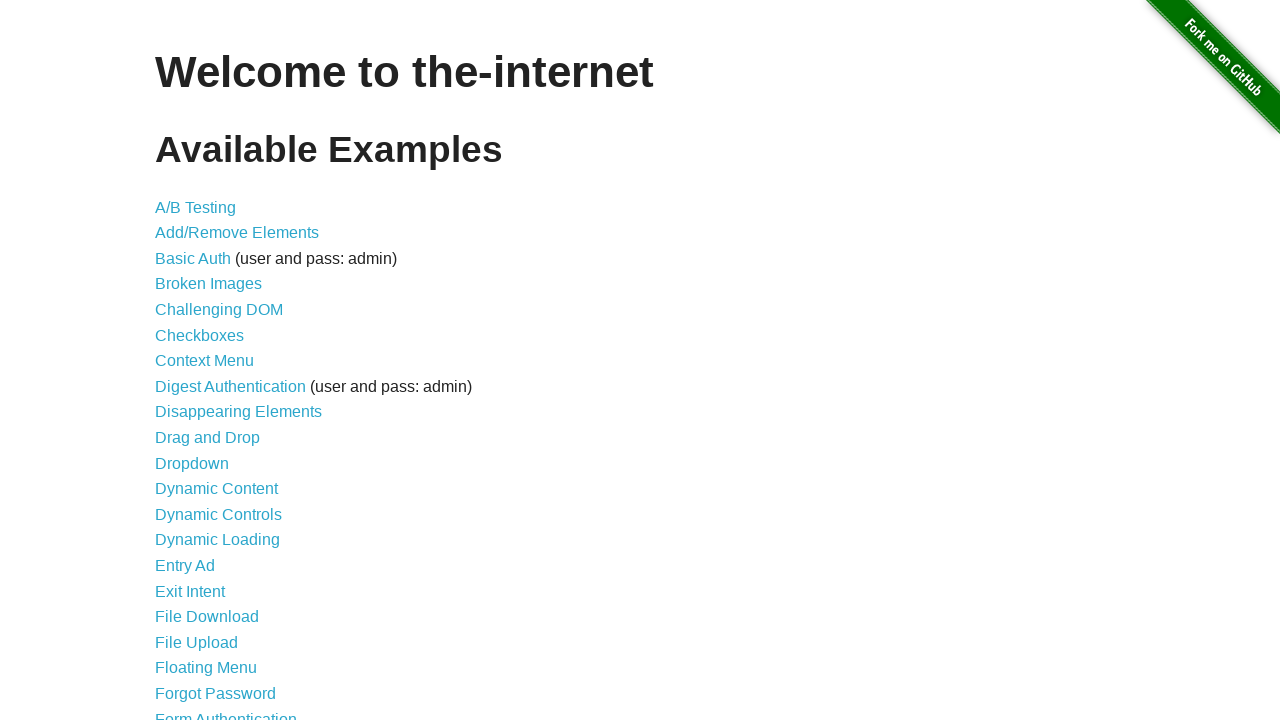

Clicked on Form Authentication link at (226, 712) on xpath=//a[normalize-space()='Form Authentication']
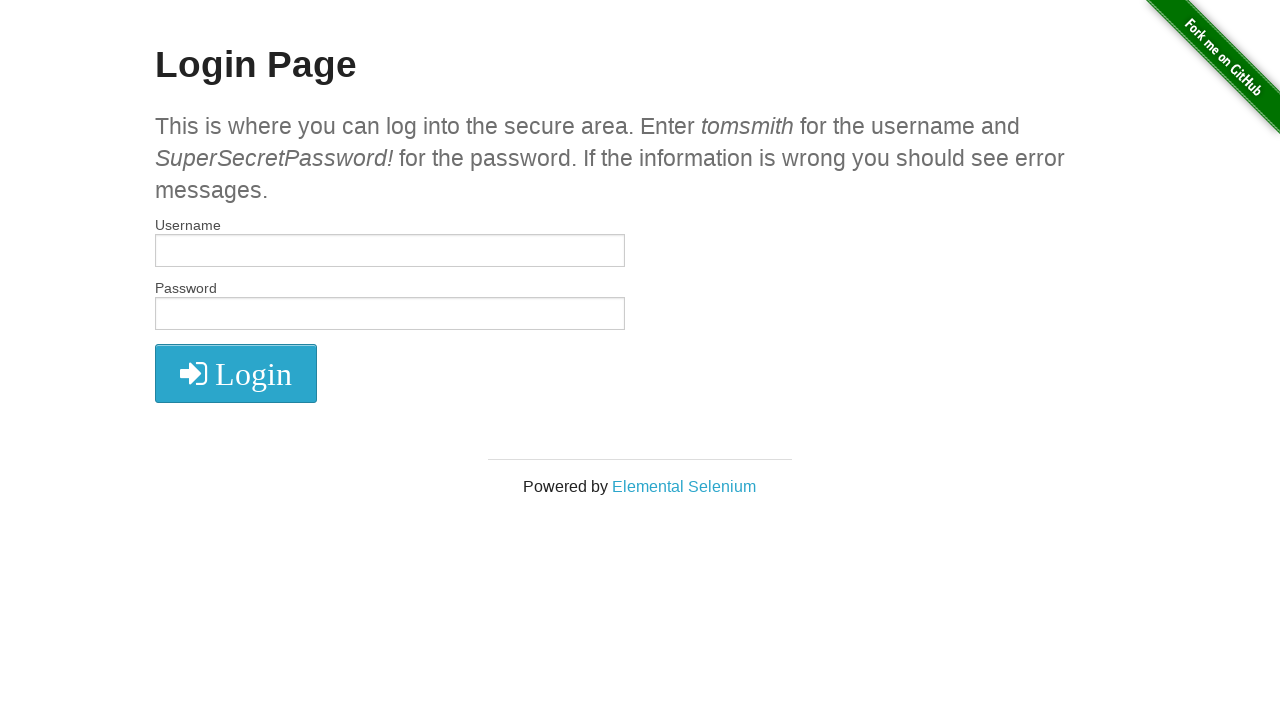

Retrieved login page heading text
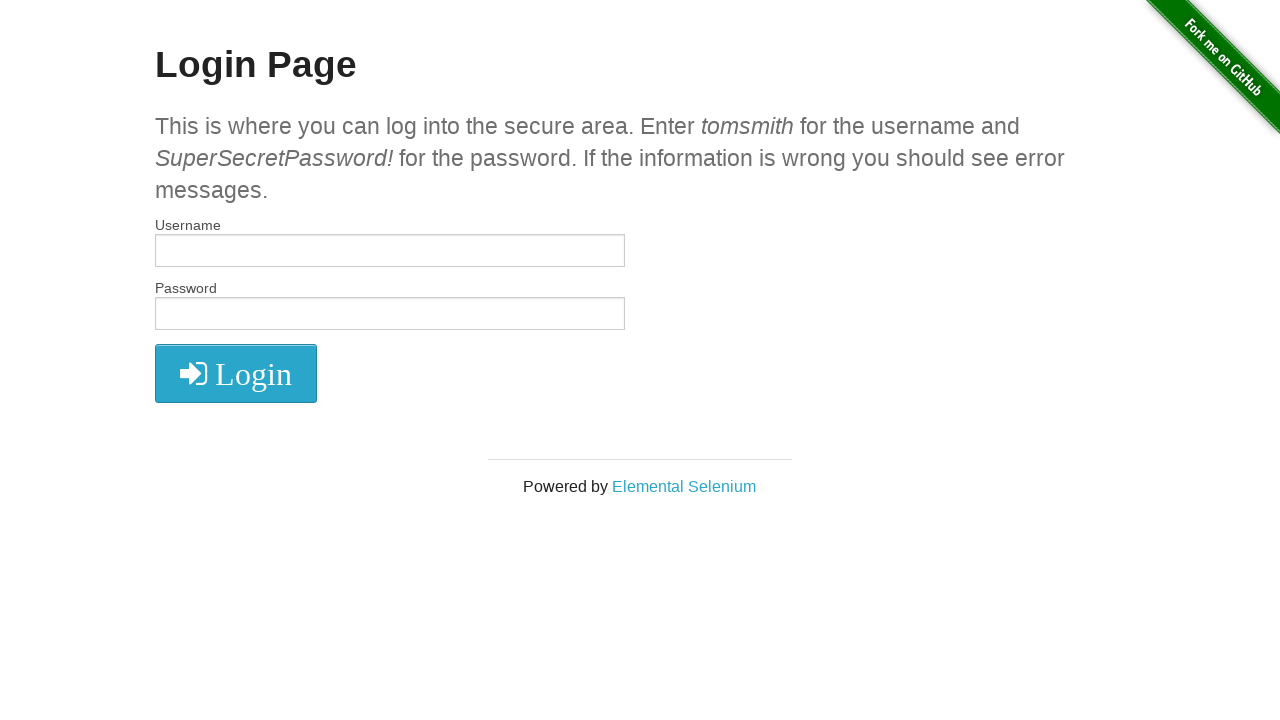

Verified login page heading text is 'Login Page'
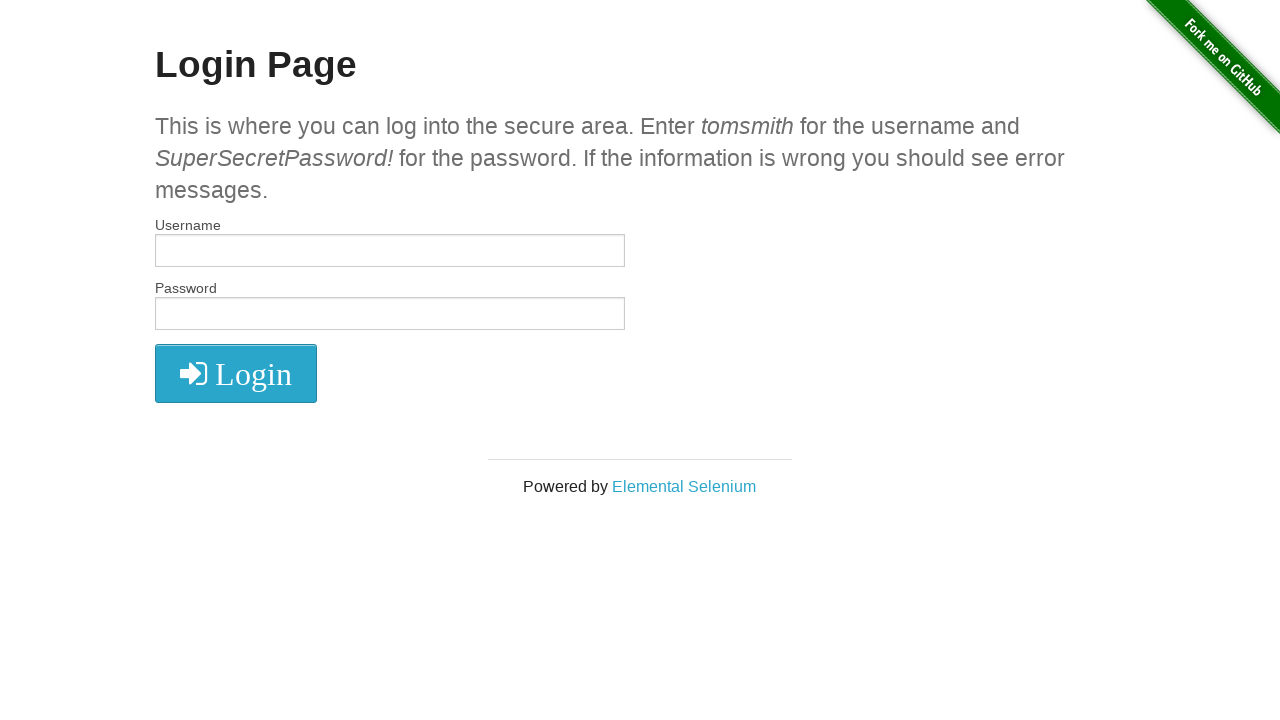

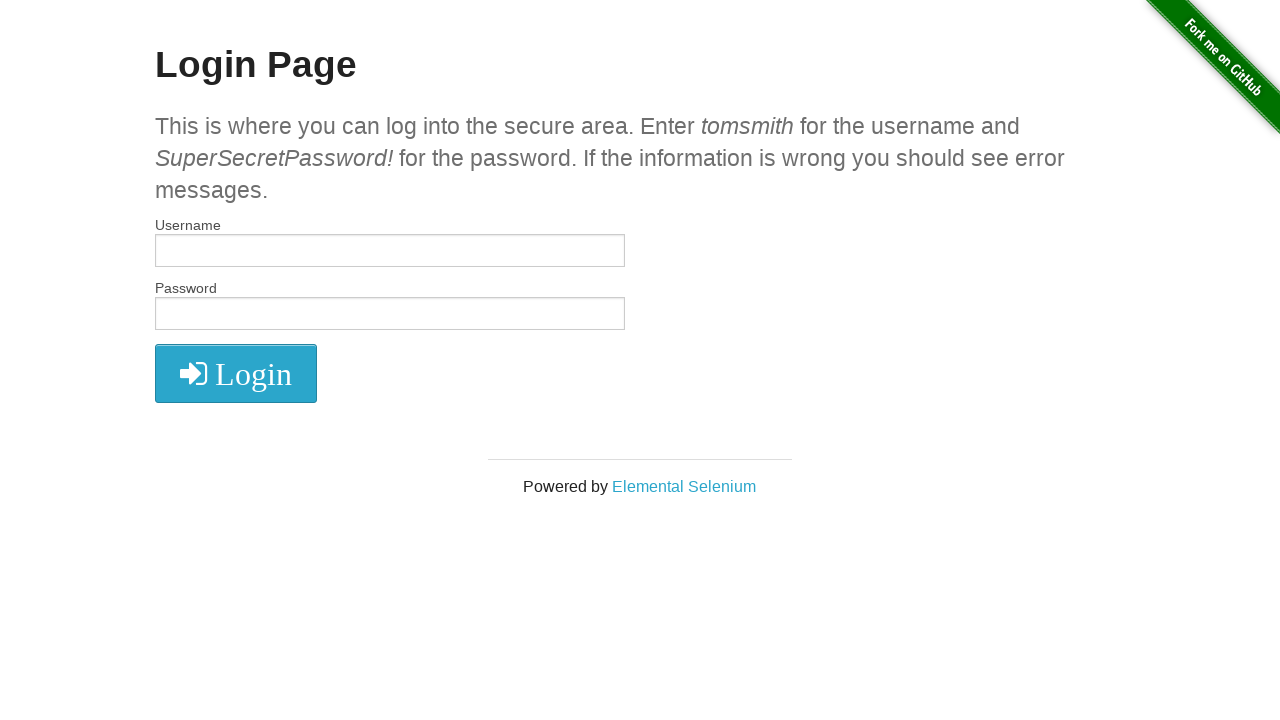